Tests text box form by filling in full name, email, current address, and permanent address fields, then submitting the form

Starting URL: https://demoqa.com/text-box

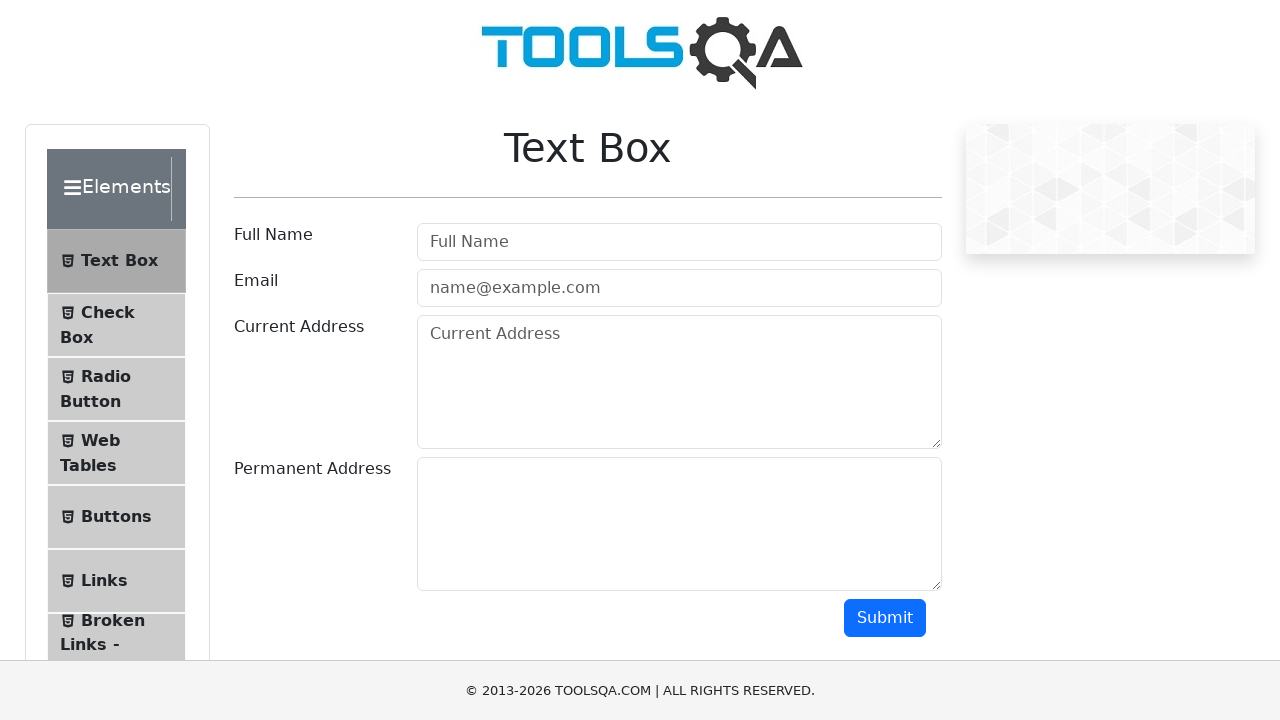

Filled full name field with 'Marko Polo' on //input[@placeholder='Full Name']
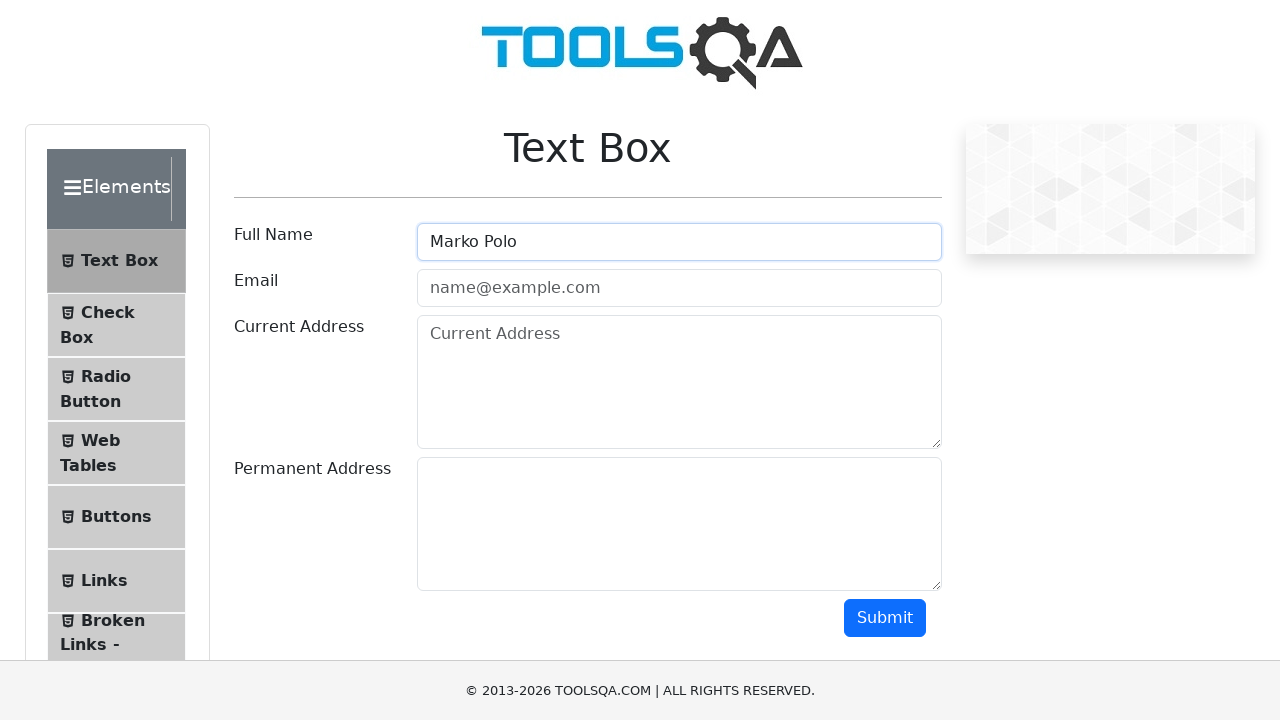

Filled email field with 'test@test.com' on //input[@placeholder='name@example.com']
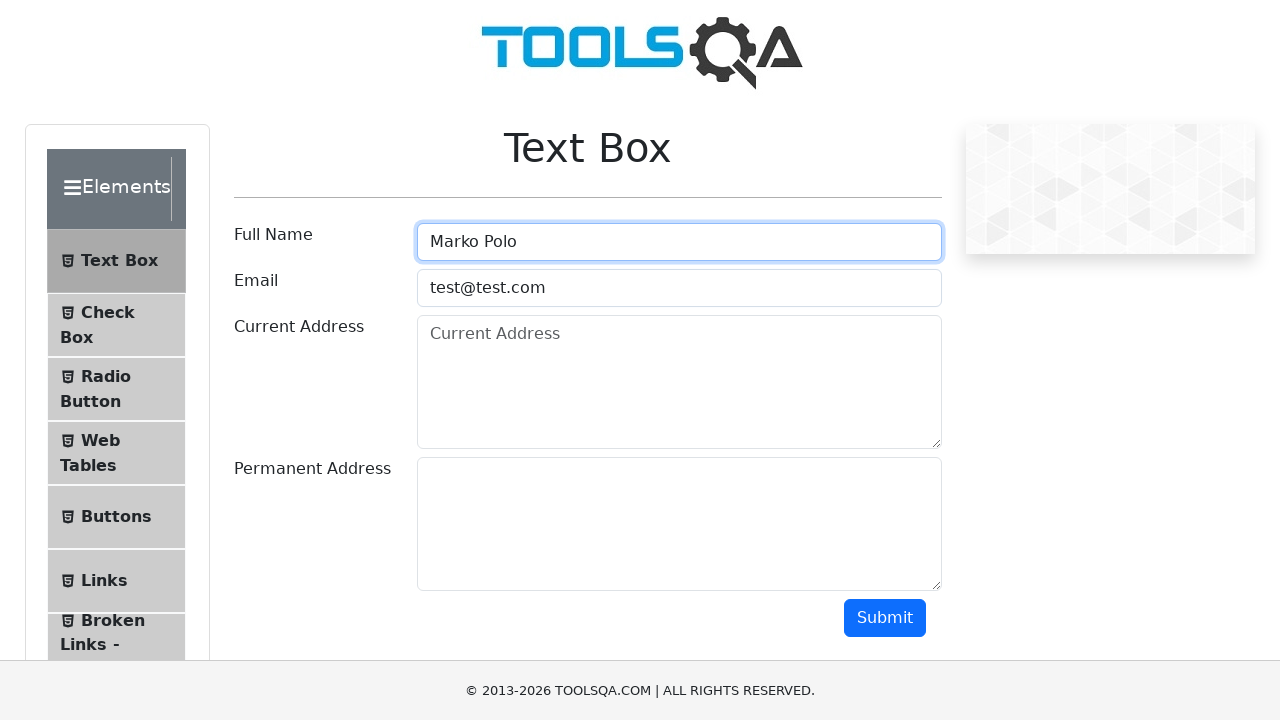

Filled current address field with 'street' on //textarea[@placeholder='Current Address']
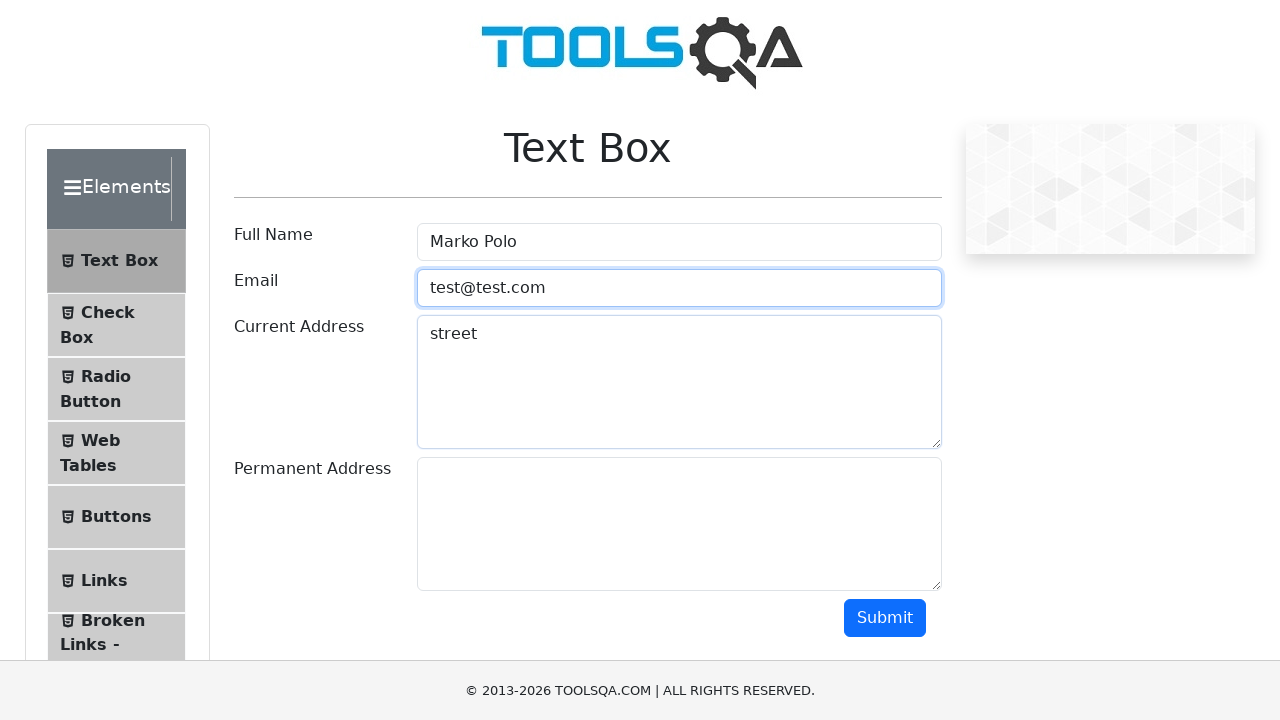

Filled permanent address field with 'ulica' on //textarea[@id='permanentAddress']
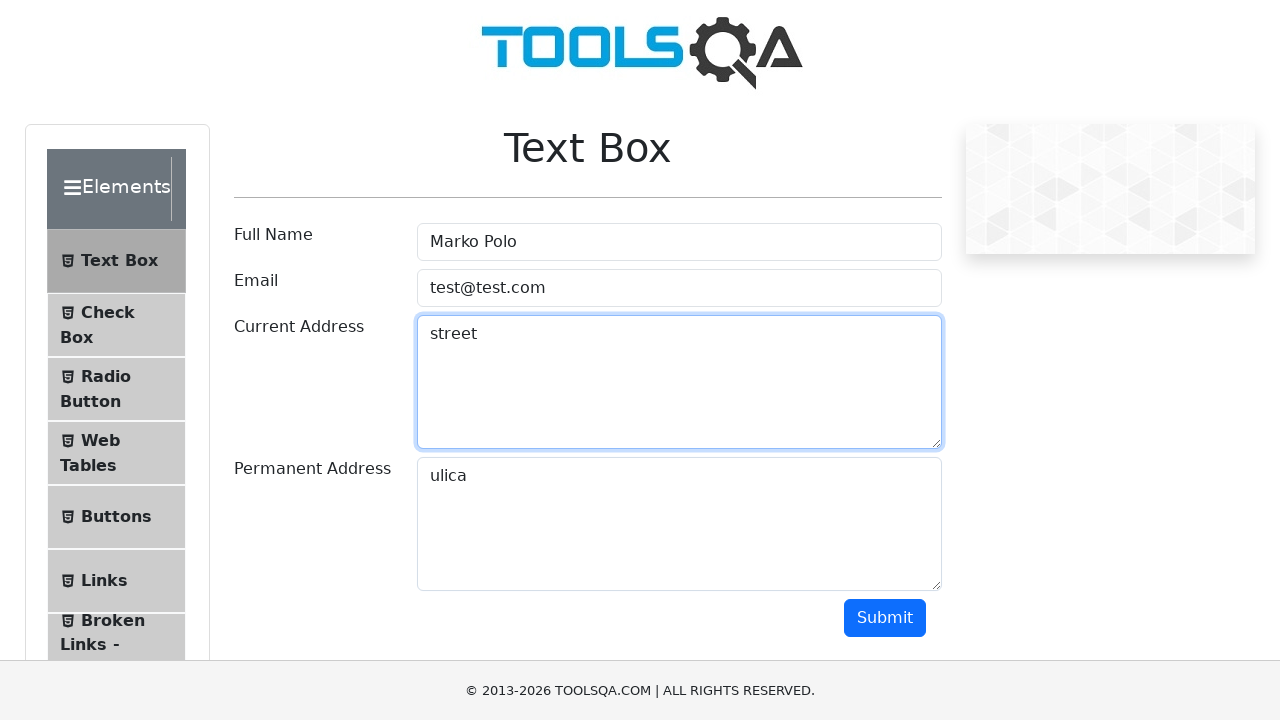

Clicked submit button to submit the form at (885, 618) on xpath=//button[@id='submit']
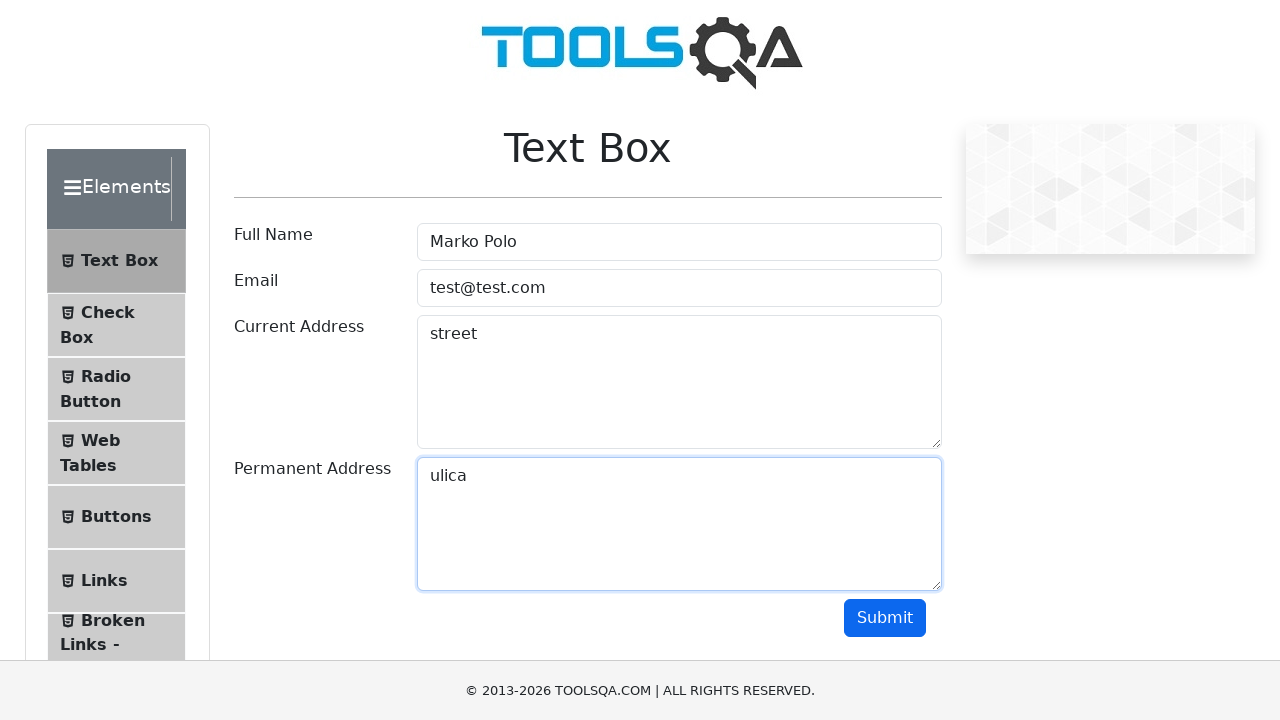

Form submission results loaded successfully
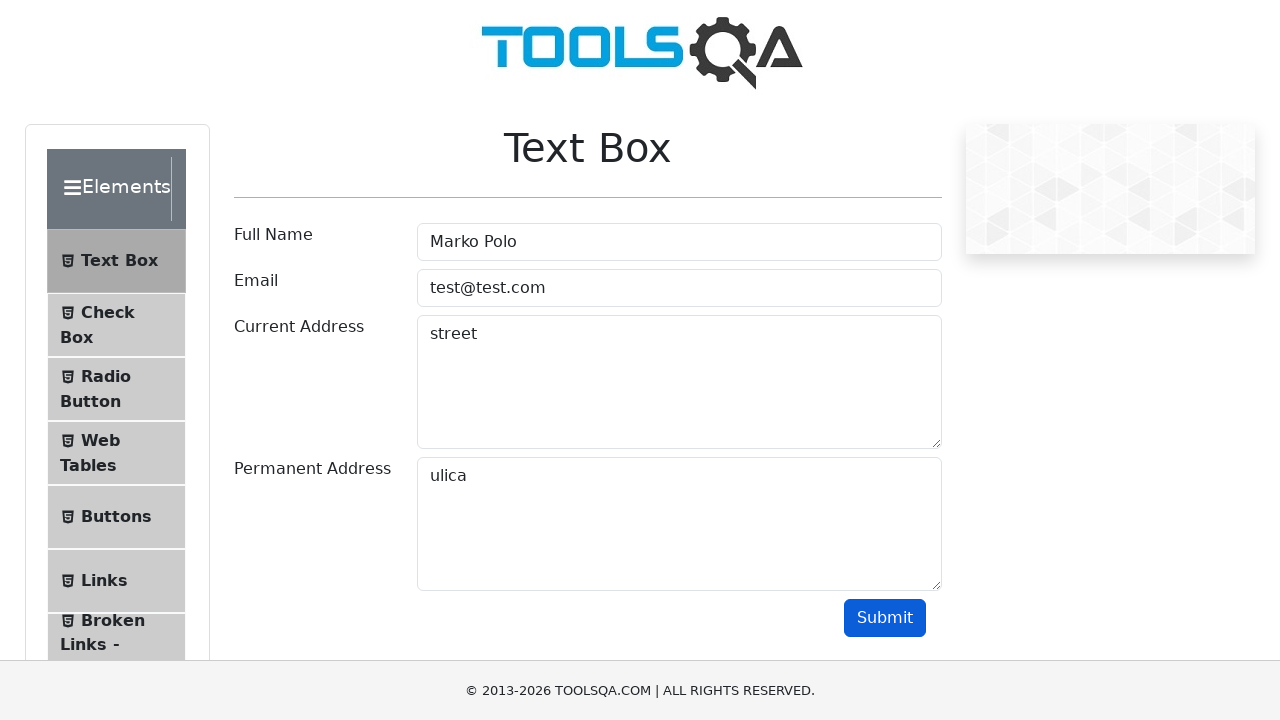

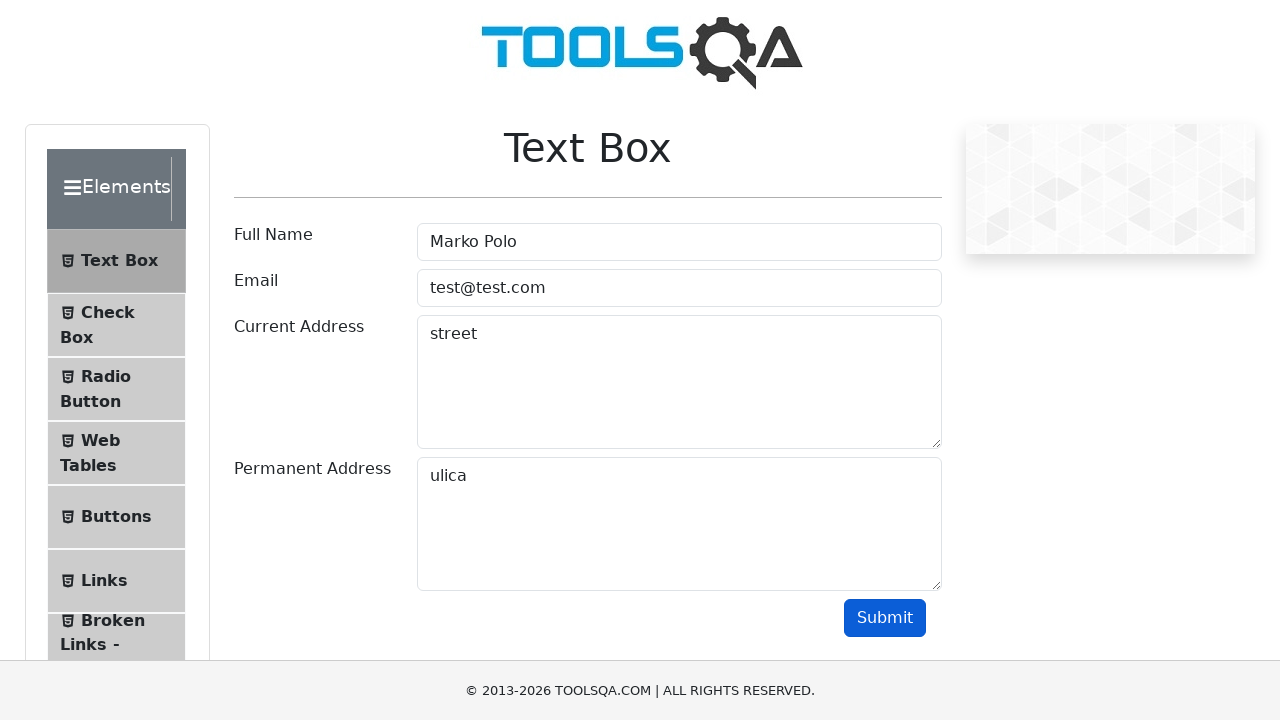